Tests checkbox functionality by iterating through and clicking all checkboxes on the page

Starting URL: http://www.tizag.com/htmlT/htmlcheckboxes.php

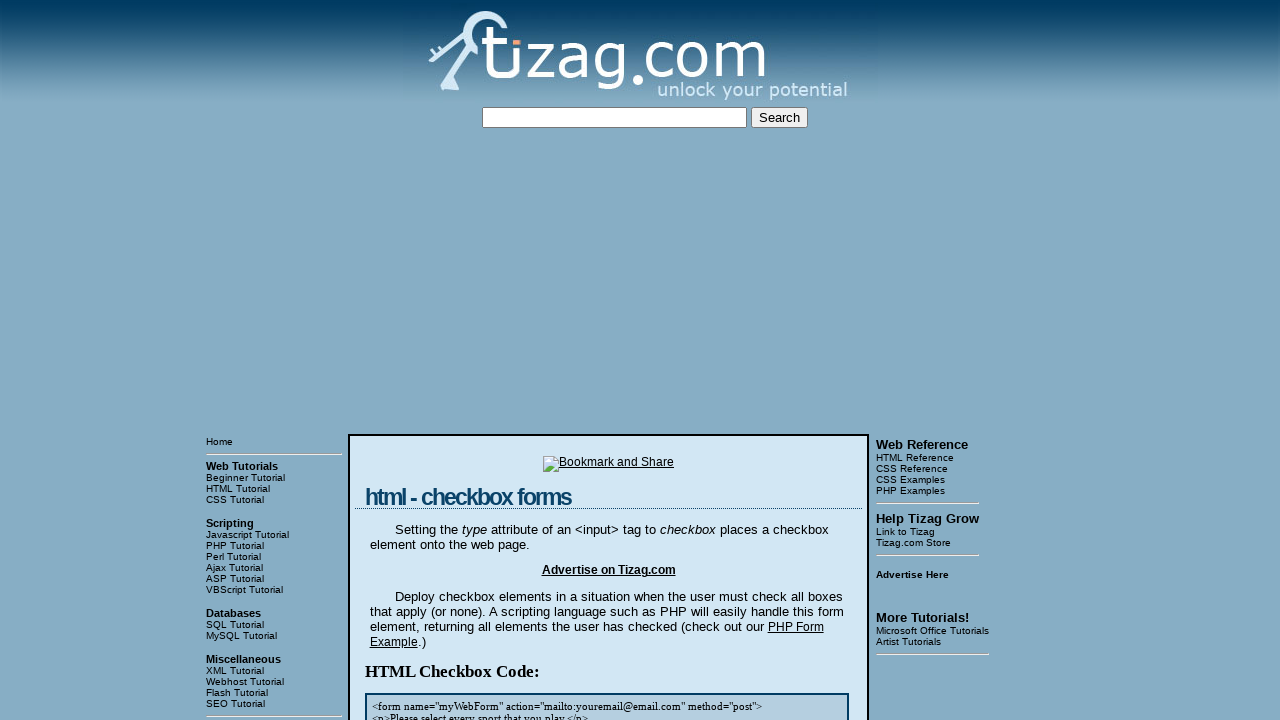

Clicked checkbox 1 in the fourth div at (422, 360) on //div[4]/input[1]
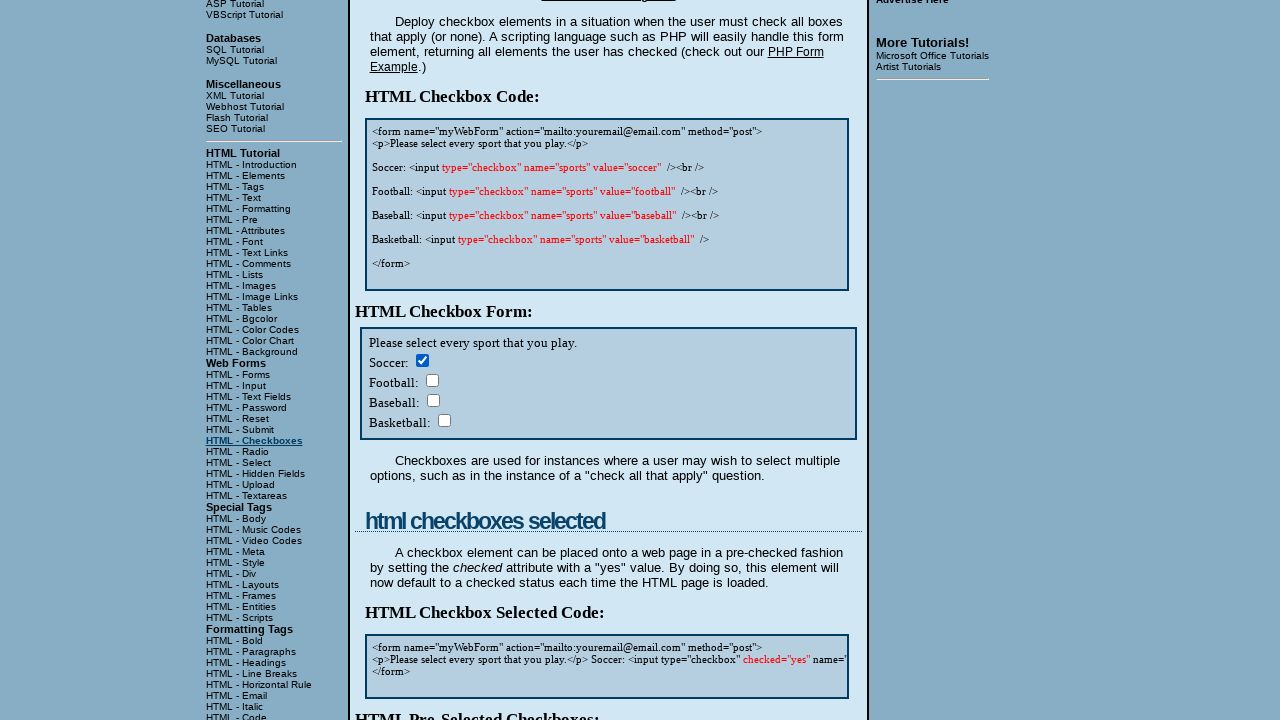

Clicked checkbox 2 in the fourth div at (432, 380) on //div[4]/input[2]
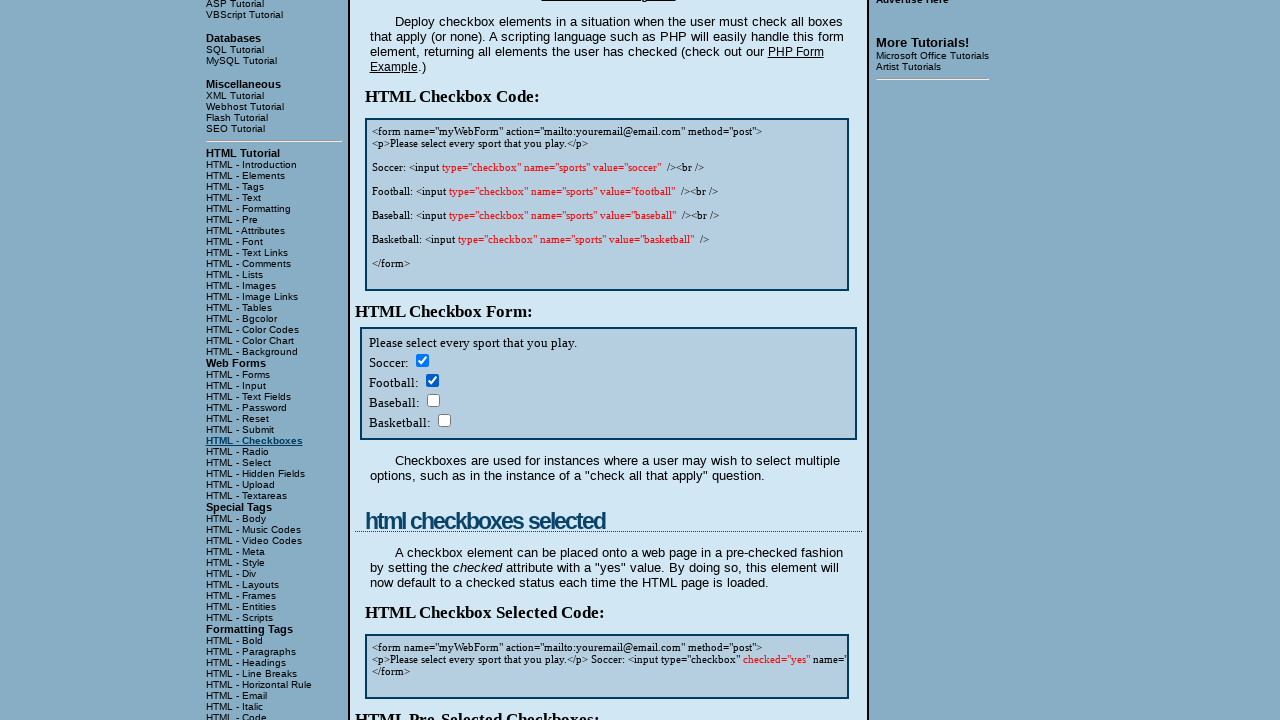

Clicked checkbox 3 in the fourth div at (433, 400) on //div[4]/input[3]
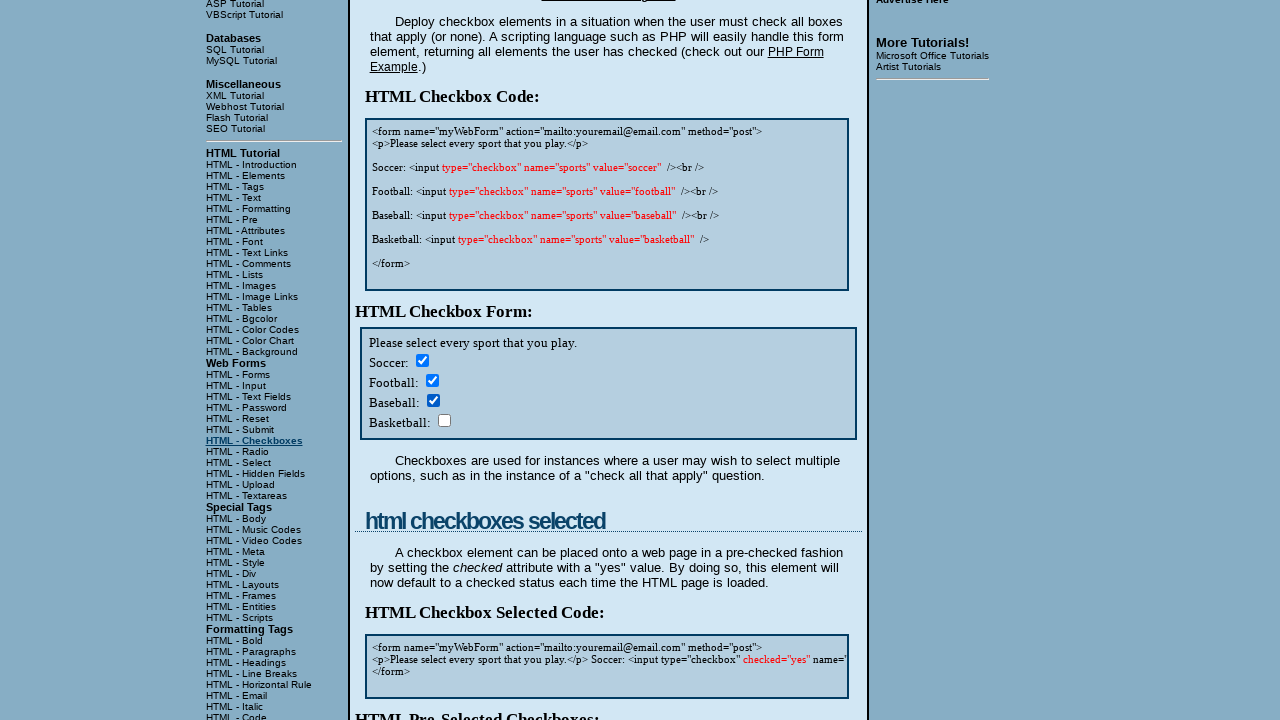

Clicked checkbox 4 in the fourth div at (444, 420) on //div[4]/input[4]
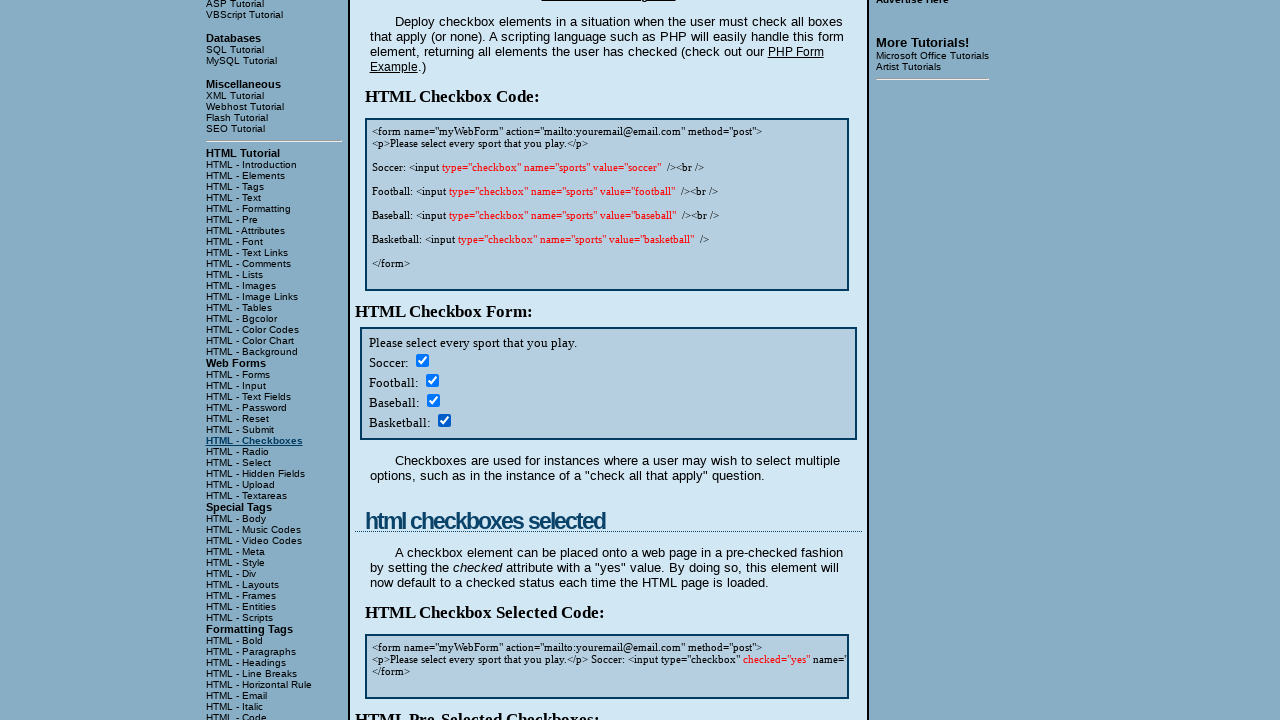

No more checkboxes found at position 5, checkbox iteration complete
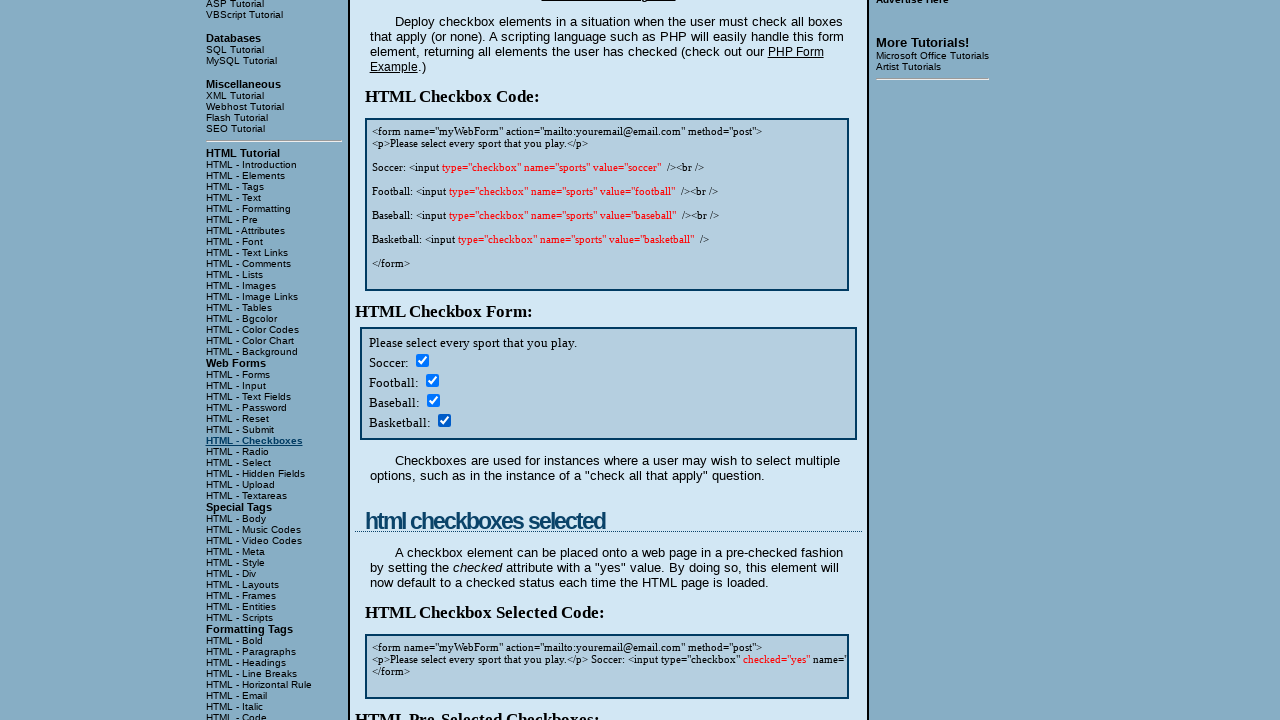

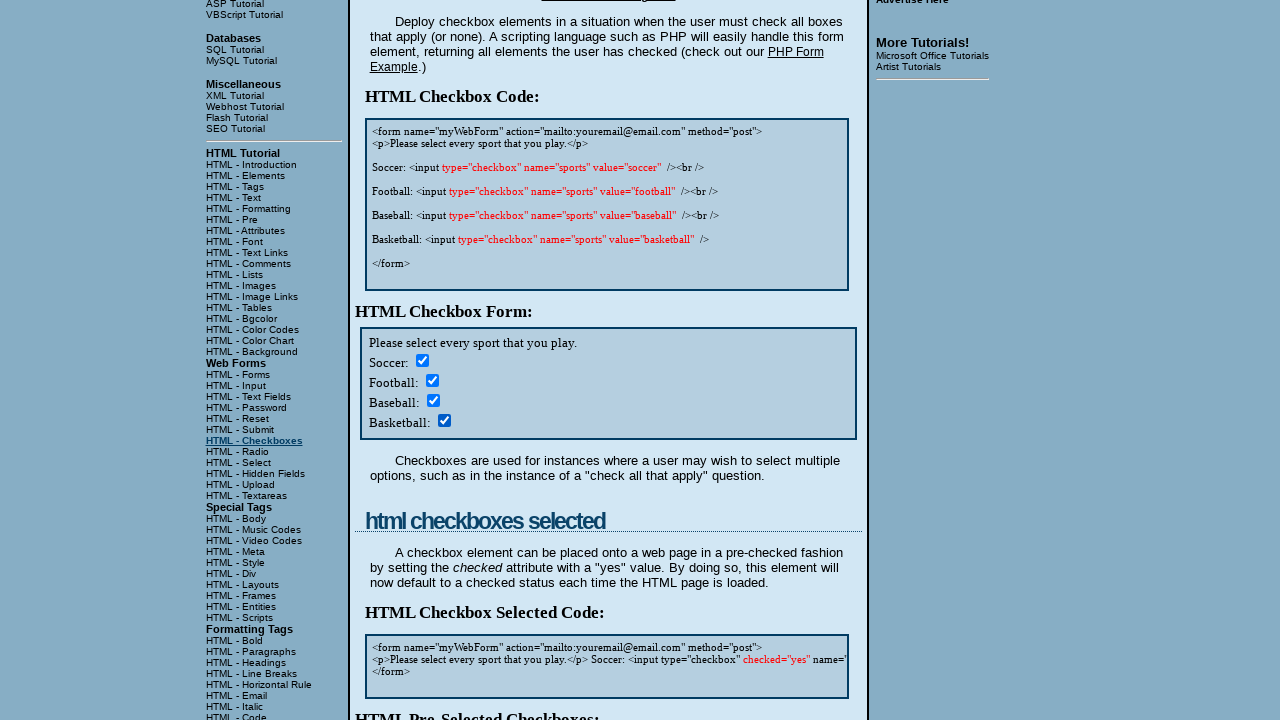